Tests drag and drop functionality using Playwright's built-in drag_to method to drag element A to element B

Starting URL: https://the-internet.herokuapp.com/drag_and_drop

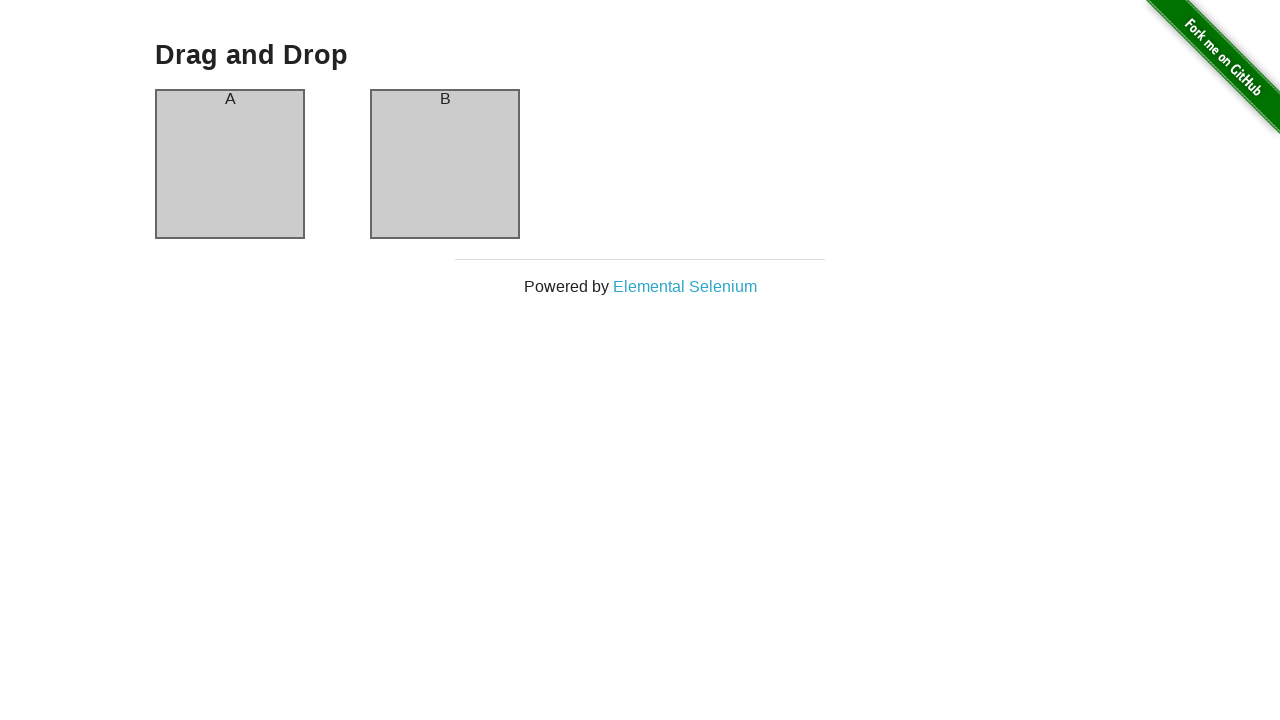

Waited for column A header to be visible
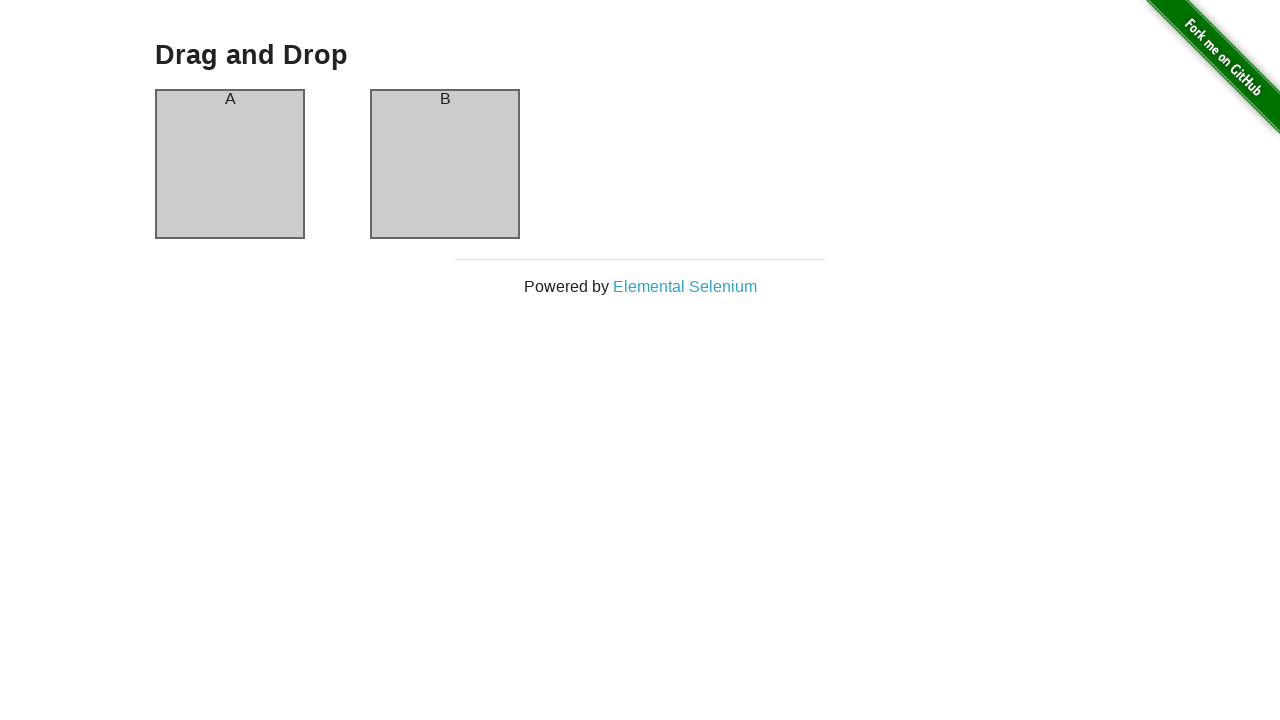

Waited for column B header to be visible
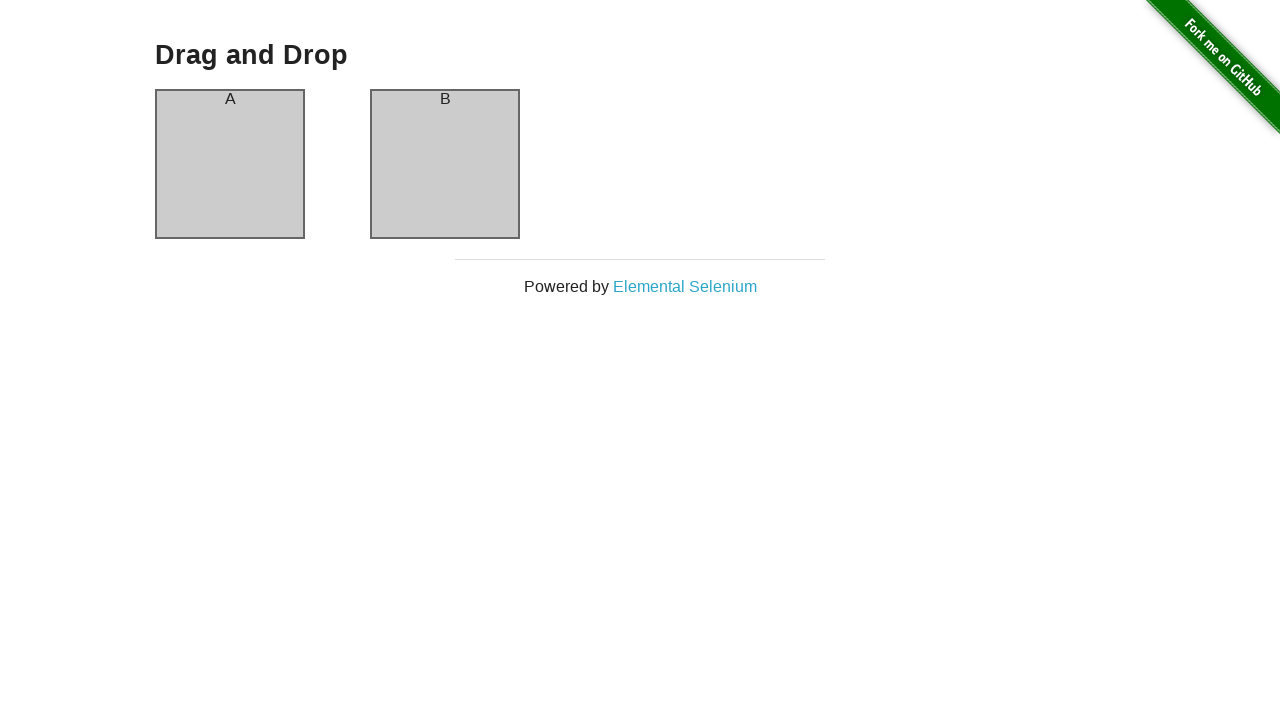

Dragged column A header to column B header using drag_to method at (445, 99)
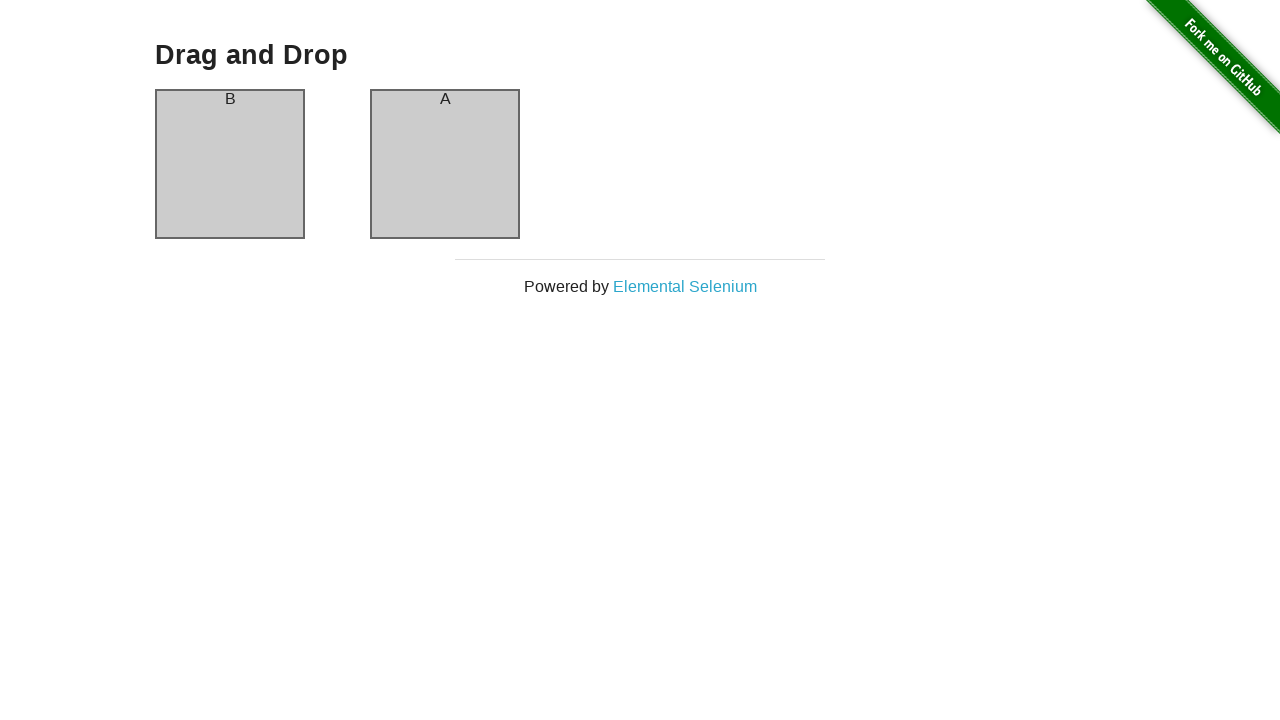

Verified column A header is still present after drag and drop
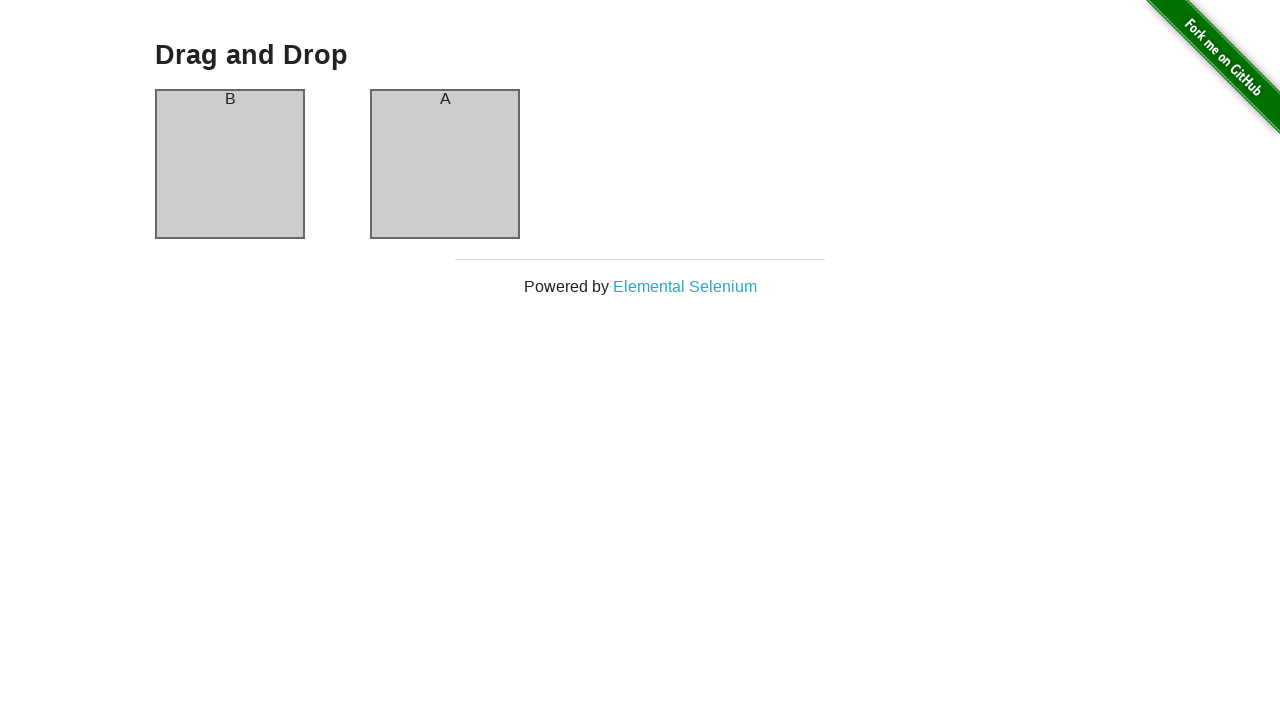

Verified column B header is still present after drag and drop
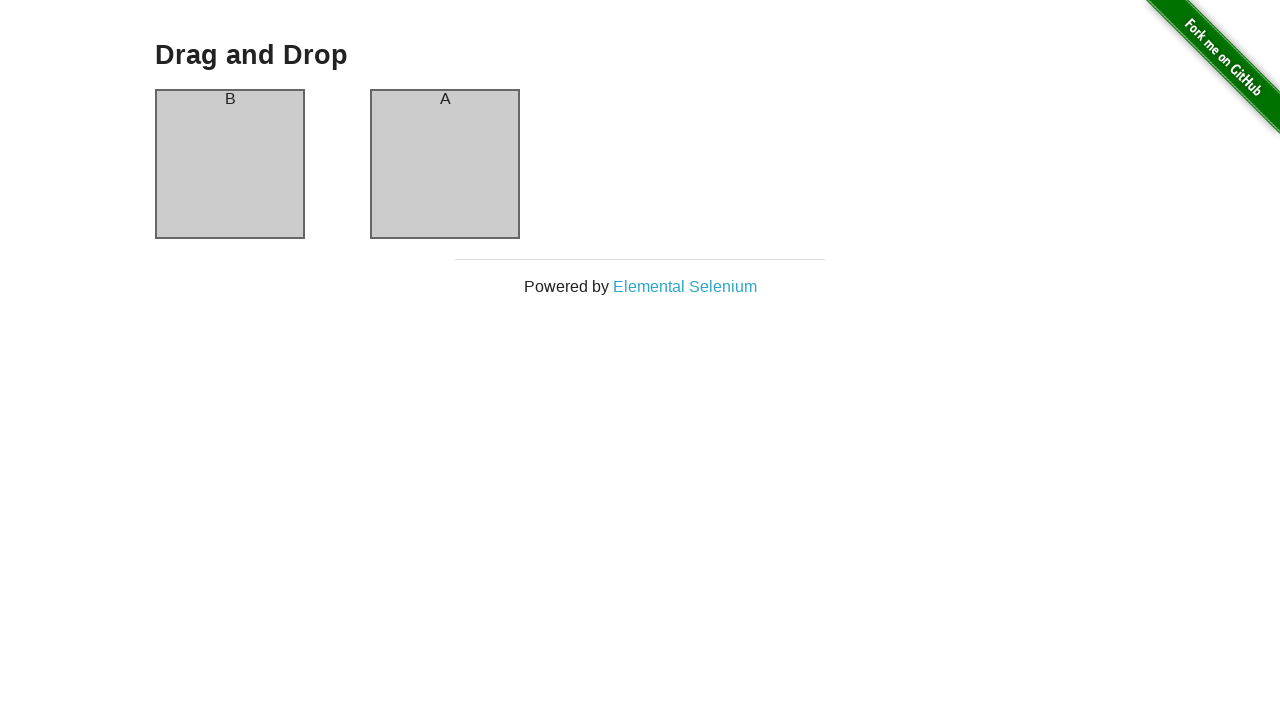

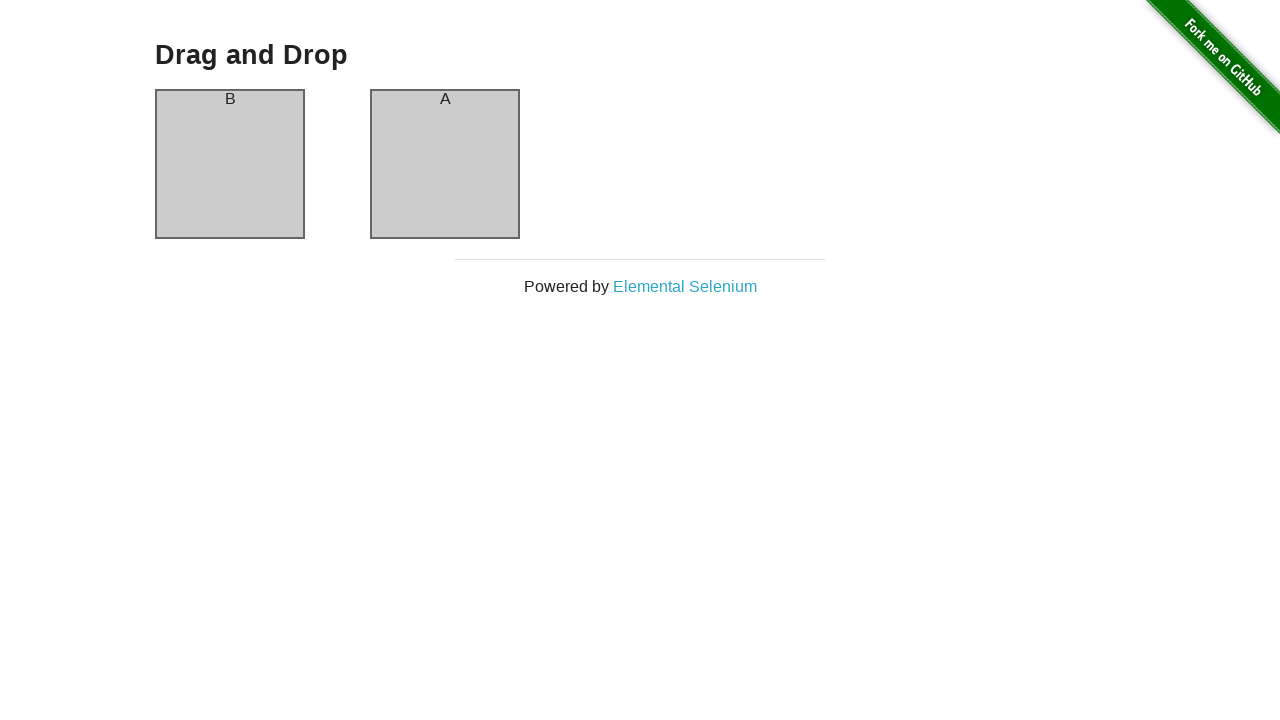